Tests dynamic content page by navigating to it and waiting for content to load

Starting URL: http://the-internet.herokuapp.com/

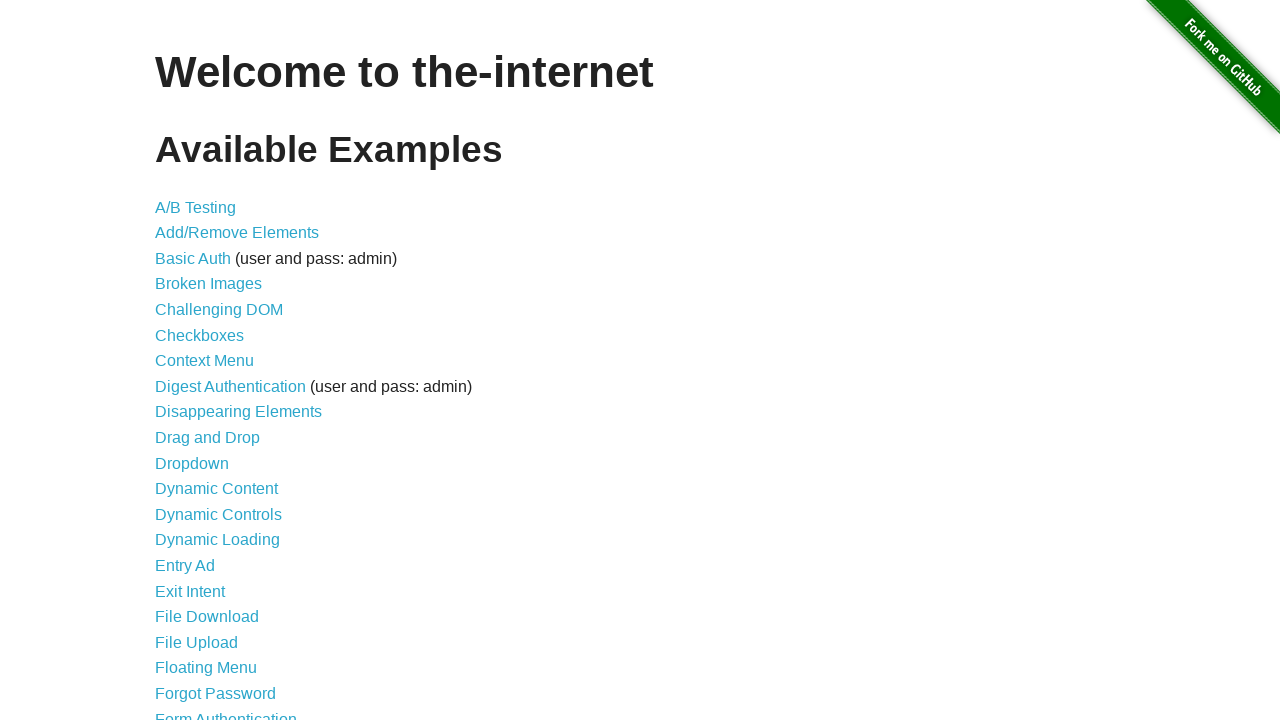

Clicked link to navigate to Dynamic Content page at (216, 489) on xpath=//*[@id='content']/ul/li[12]/a
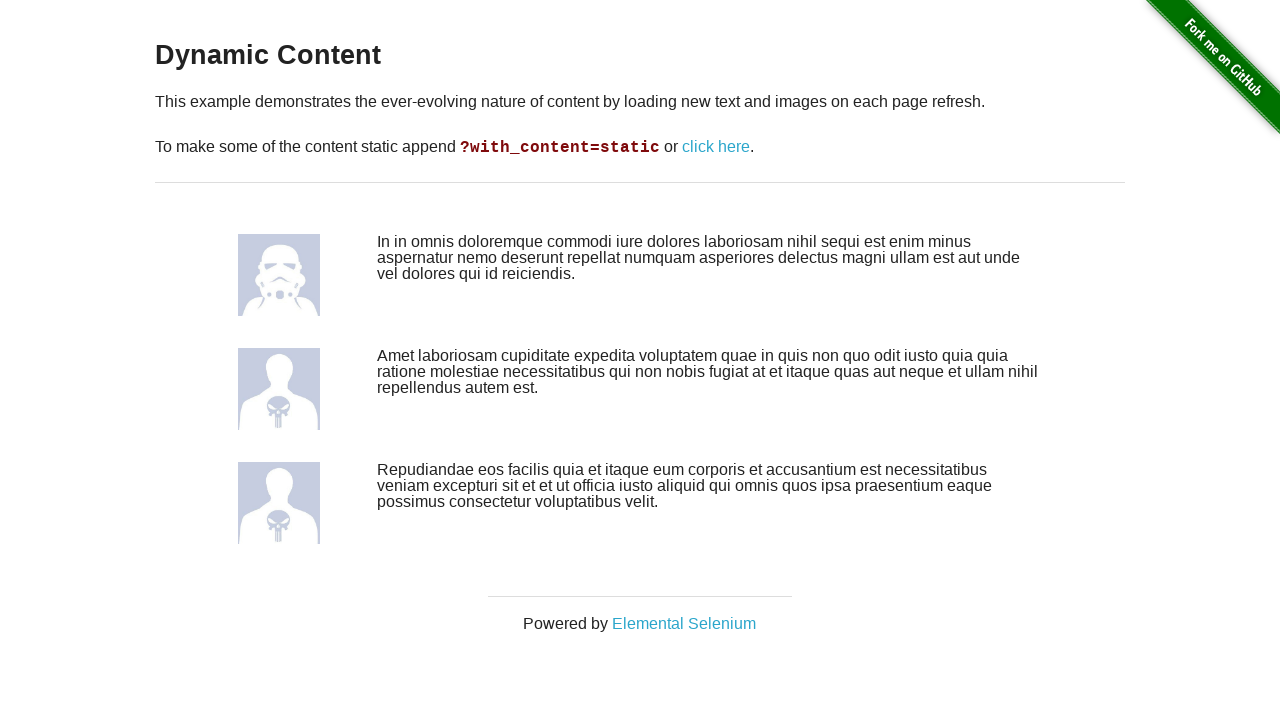

Waited for dynamic content to load (networkidle state reached)
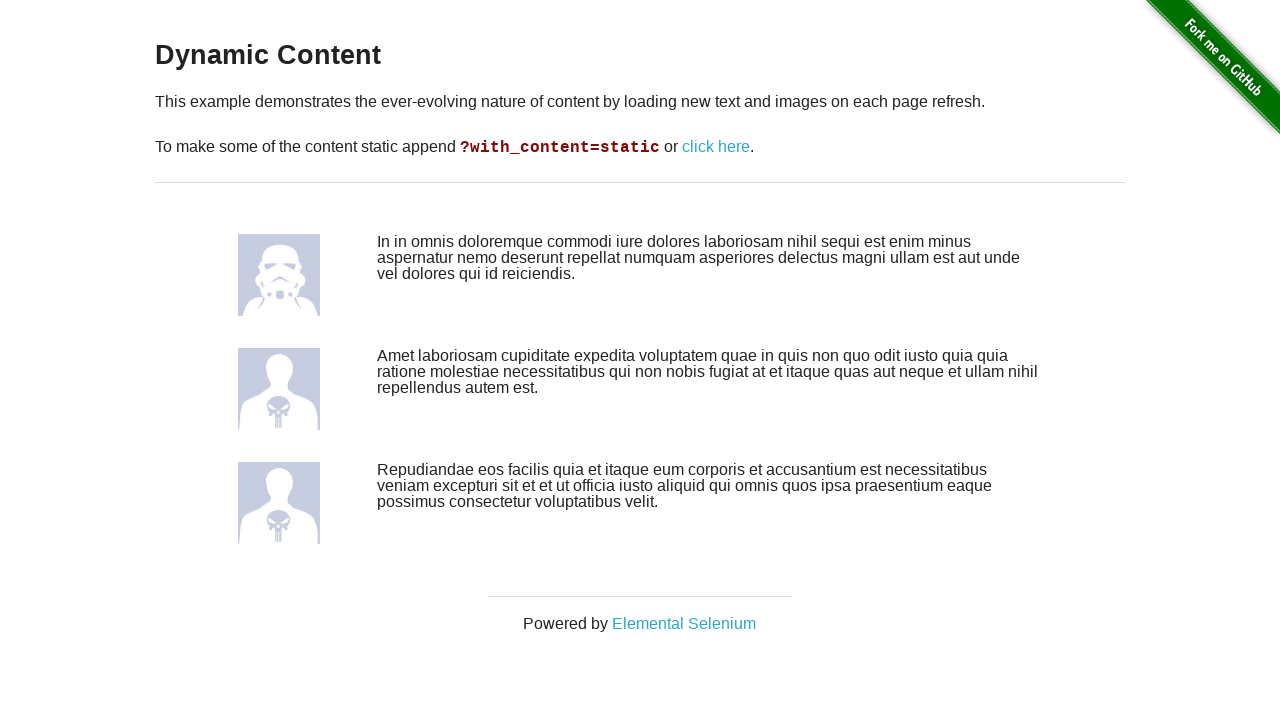

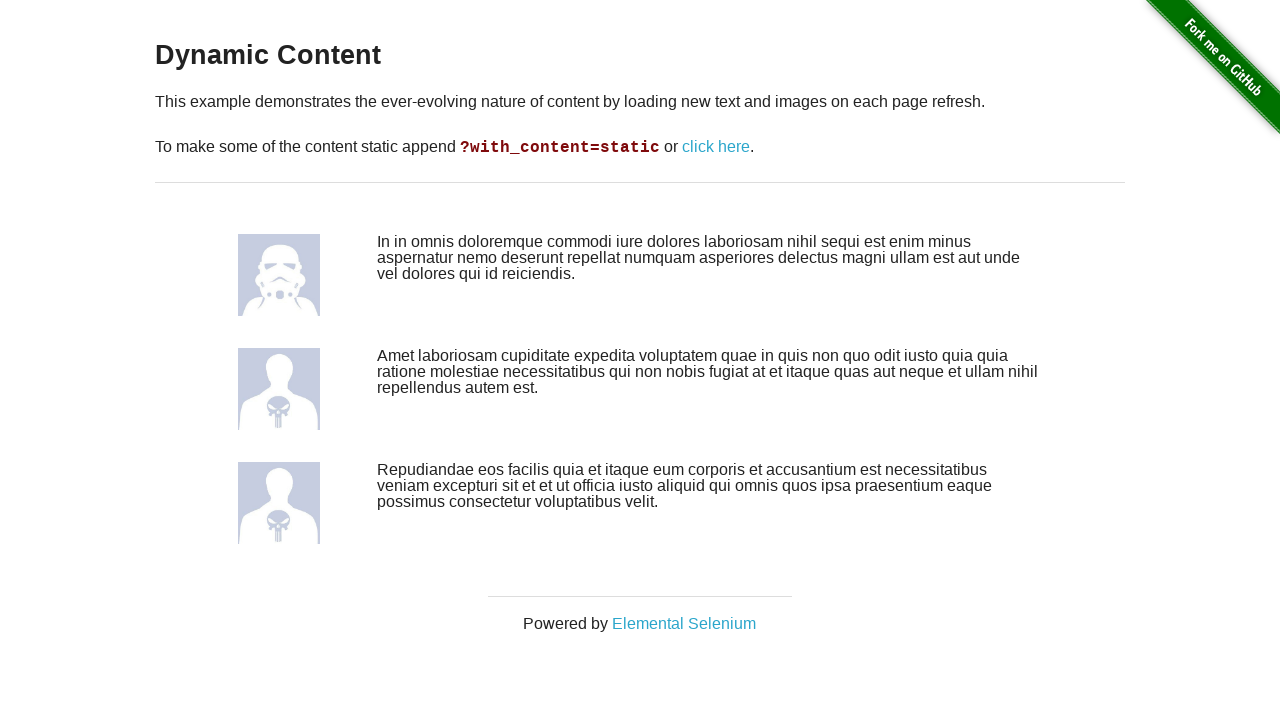